Tests JavaScript confirm dialog handling by clicking a button that triggers a JS Confirm, dismissing it, and verifying the cancel result message.

Starting URL: https://automationfc.github.io/basic-form/index.html

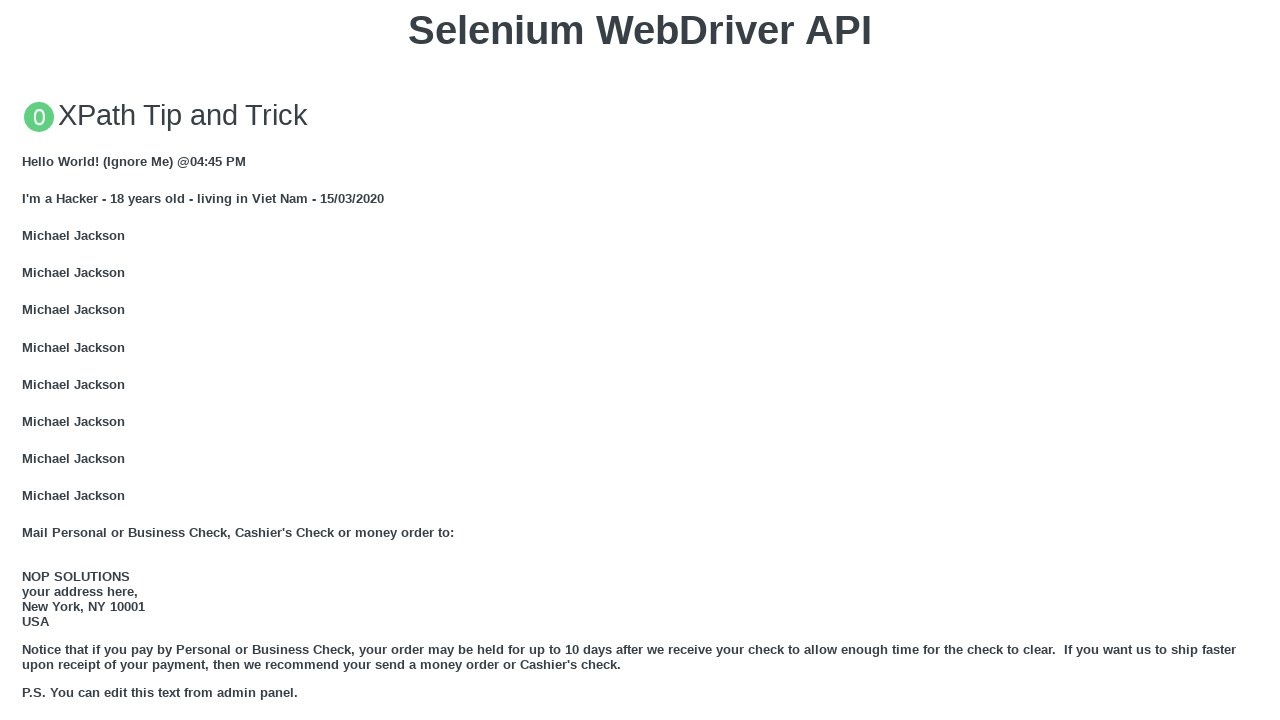

Scrolled JS Confirm button into view
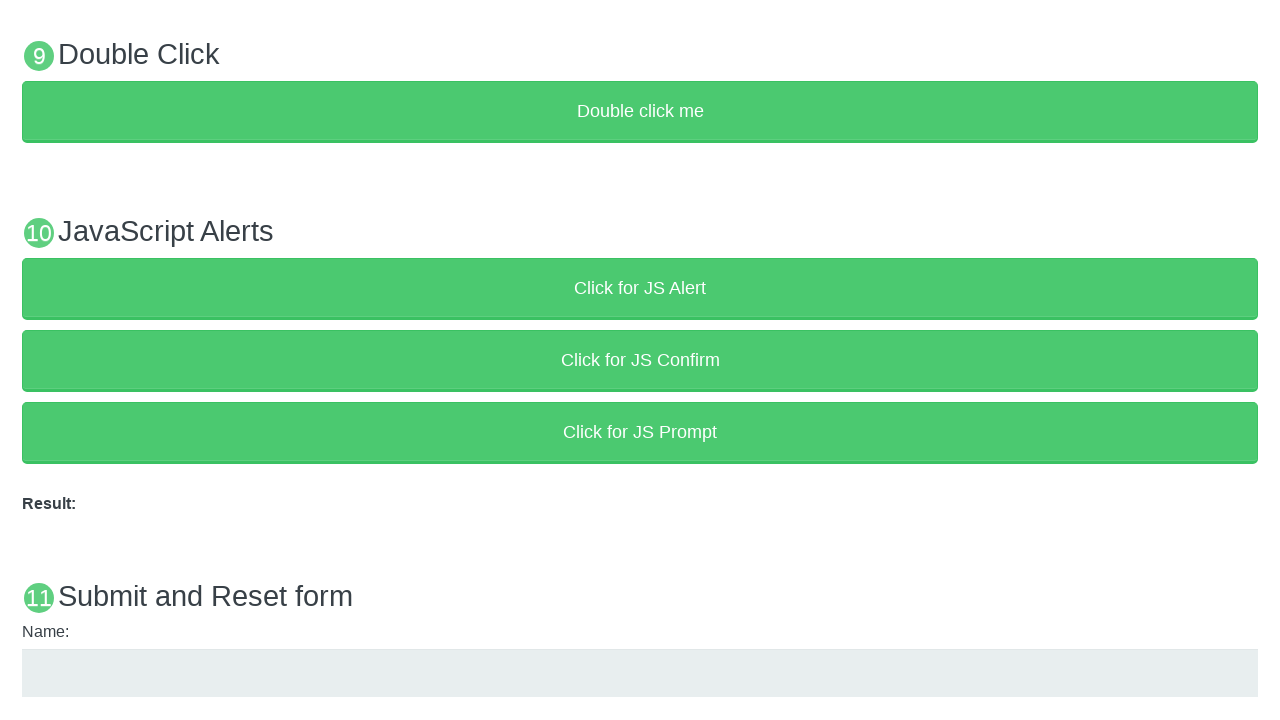

Set up dialog handler to dismiss confirm dialog
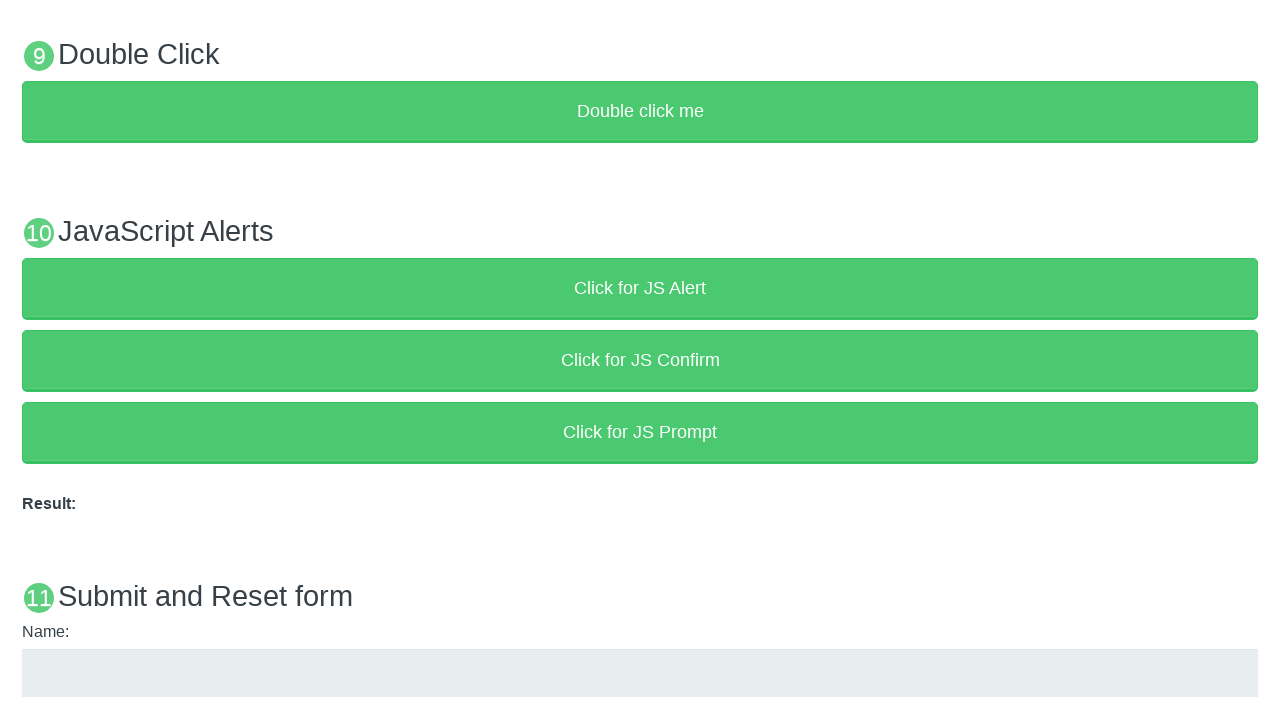

Clicked JS Confirm button to trigger dialog at (640, 360) on xpath=//button[text()='Click for JS Confirm']
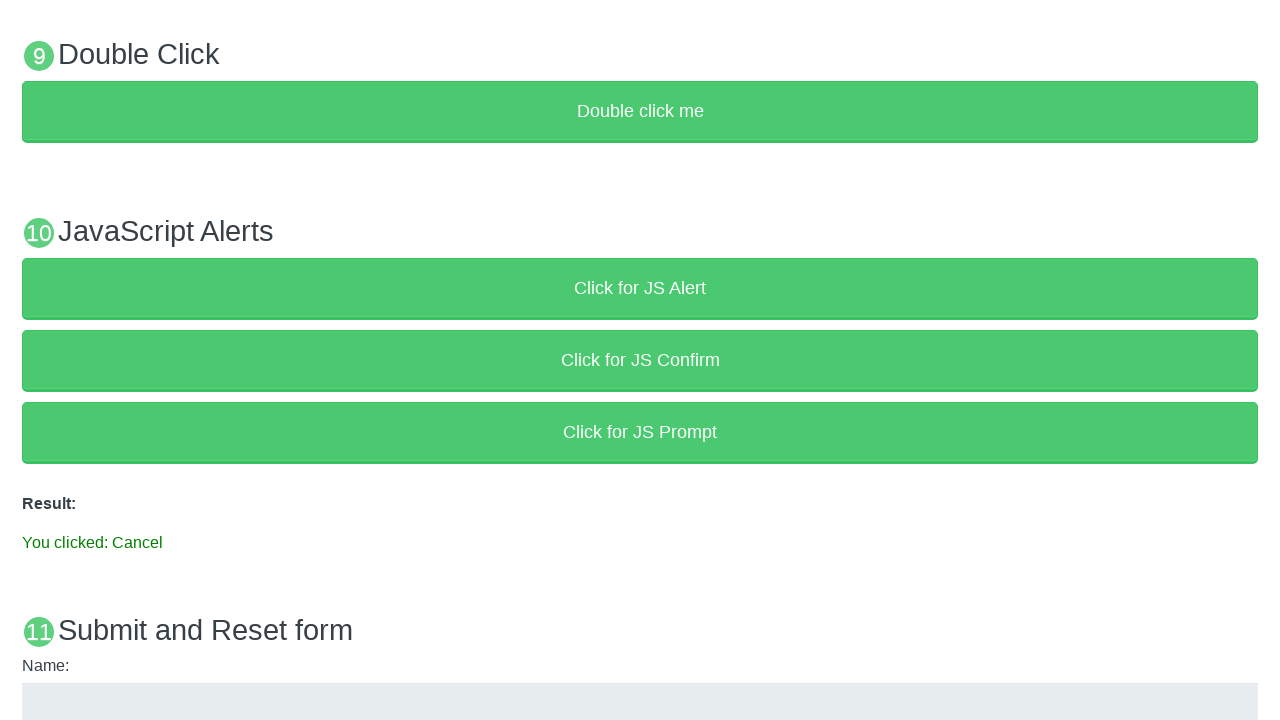

Result element loaded after dismissing confirm dialog
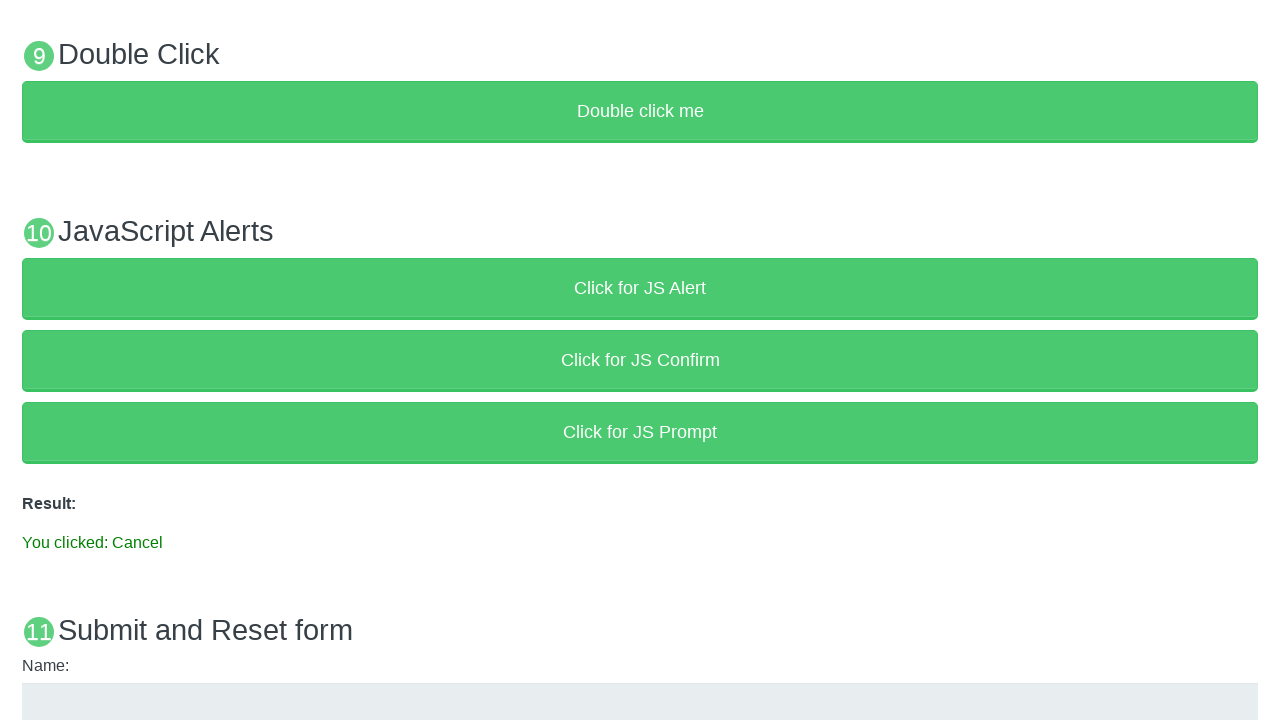

Retrieved result text: 'You clicked: Cancel'
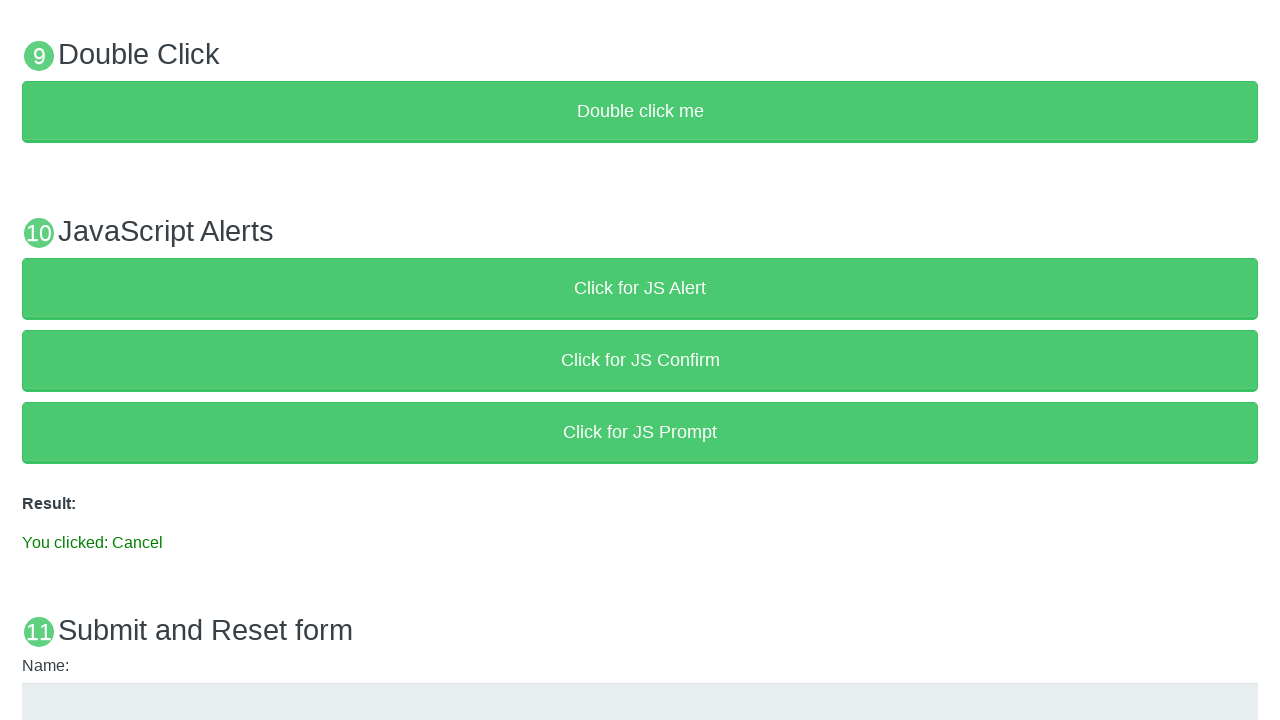

Verified result text matches expected 'You clicked: Cancel'
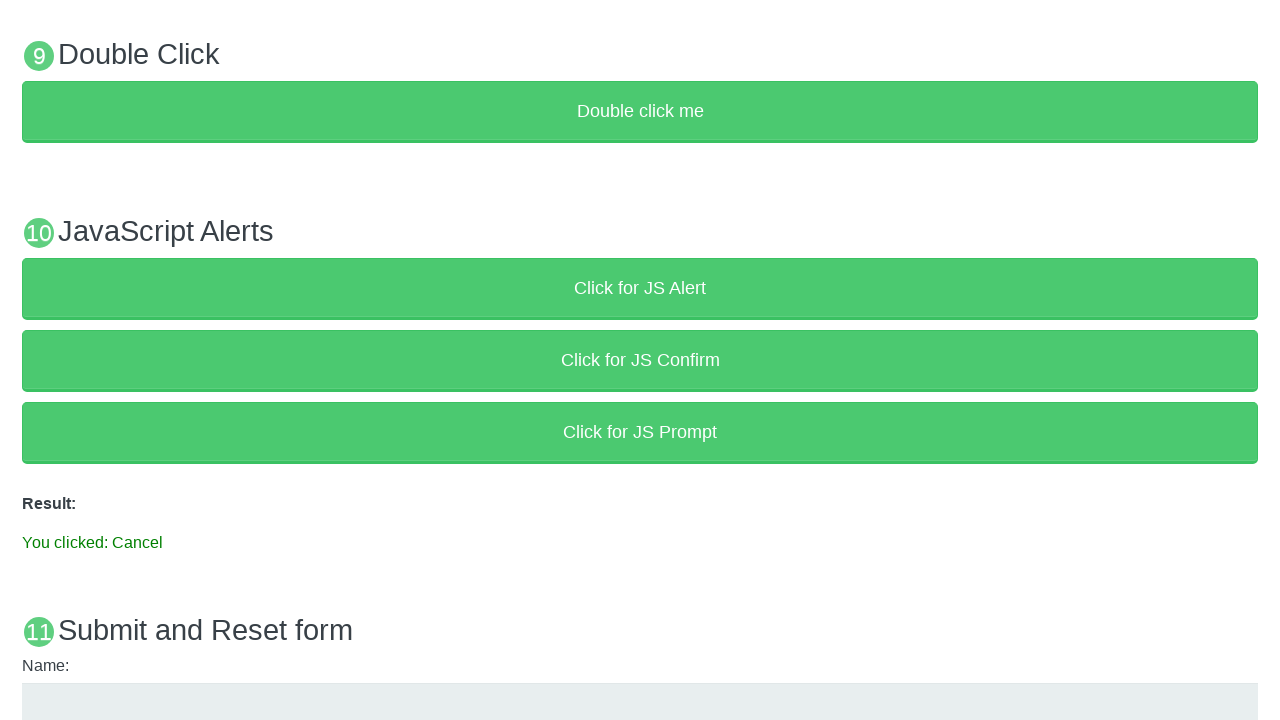

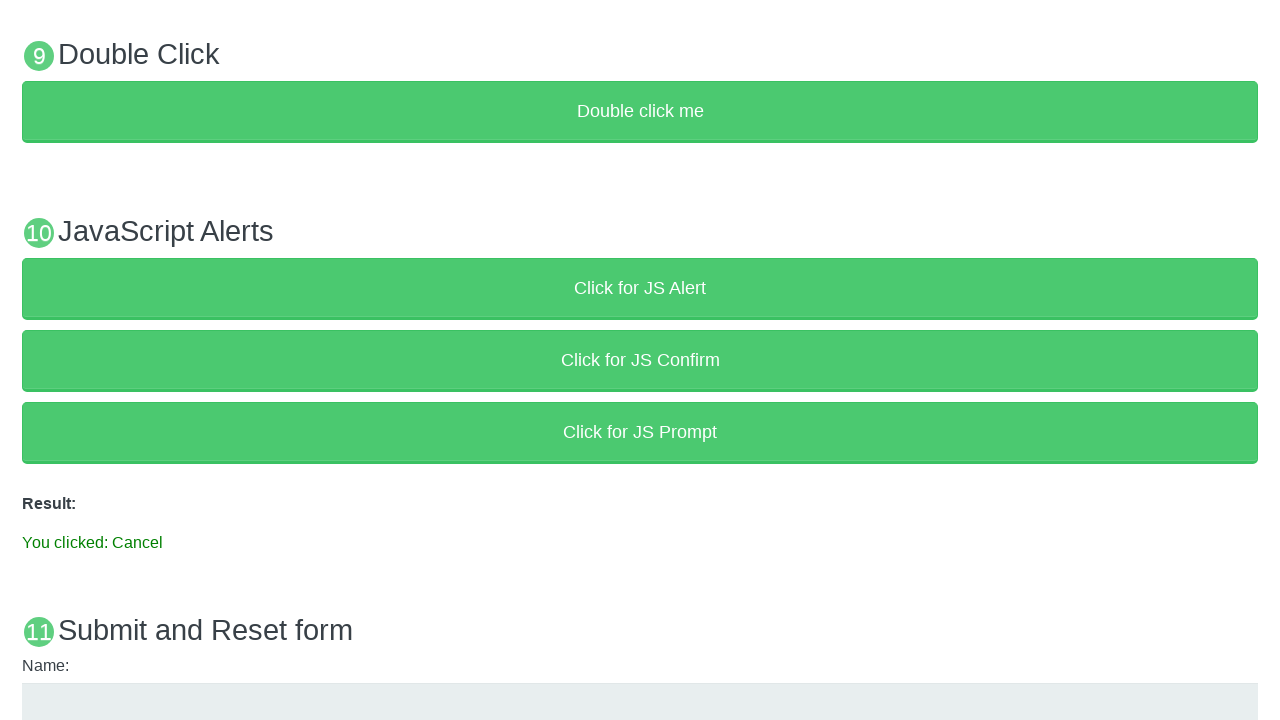